Navigates to an automation practice page and verifies the presence and text of navigation buttons using XPath axis locators (following-sibling and parent)

Starting URL: https://rahulshettyacademy.com/AutomationPractice/

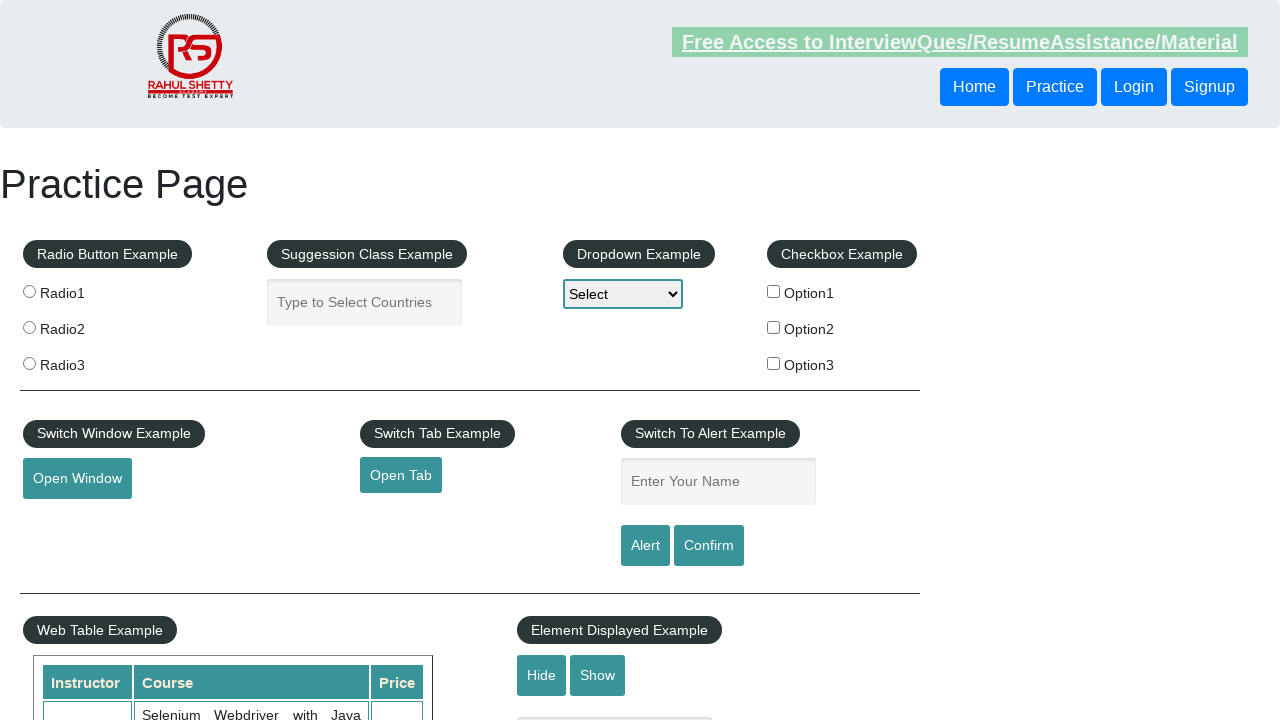

Navigated to automation practice page
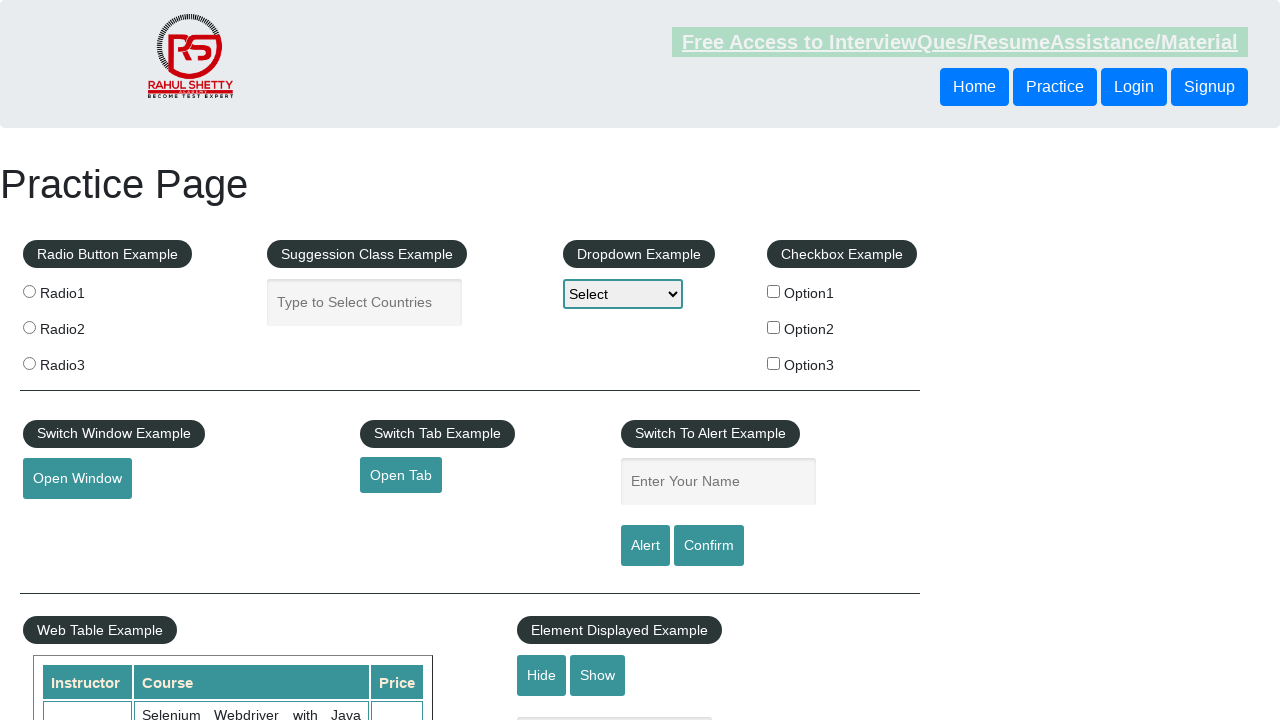

Header button element loaded and visible
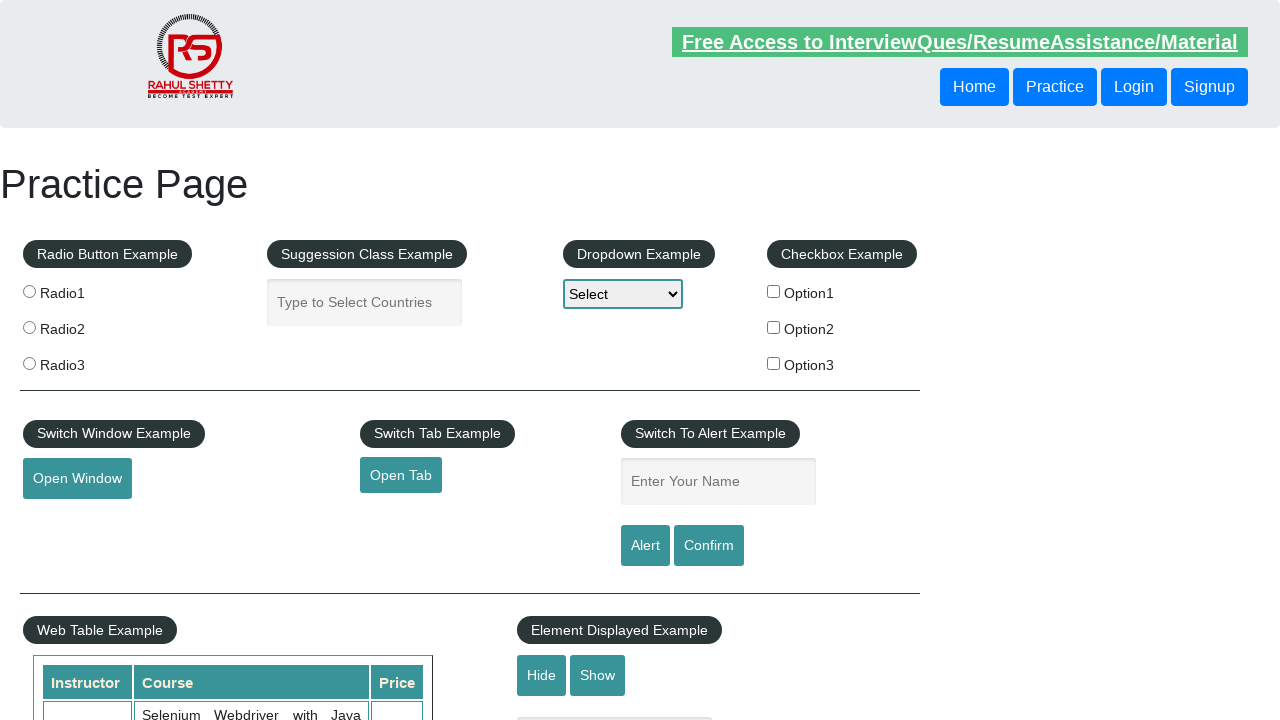

Retrieved text from following-sibling button: 'Login'
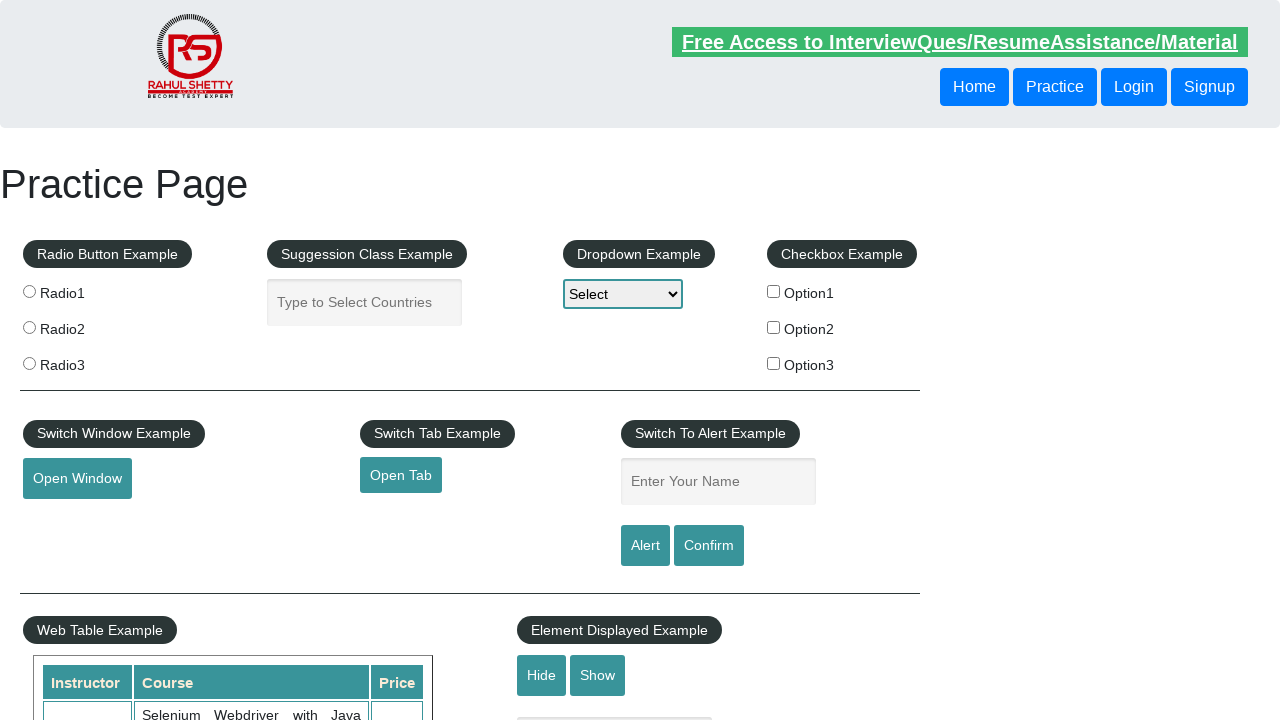

Retrieved text from parent-axis button: 'Login'
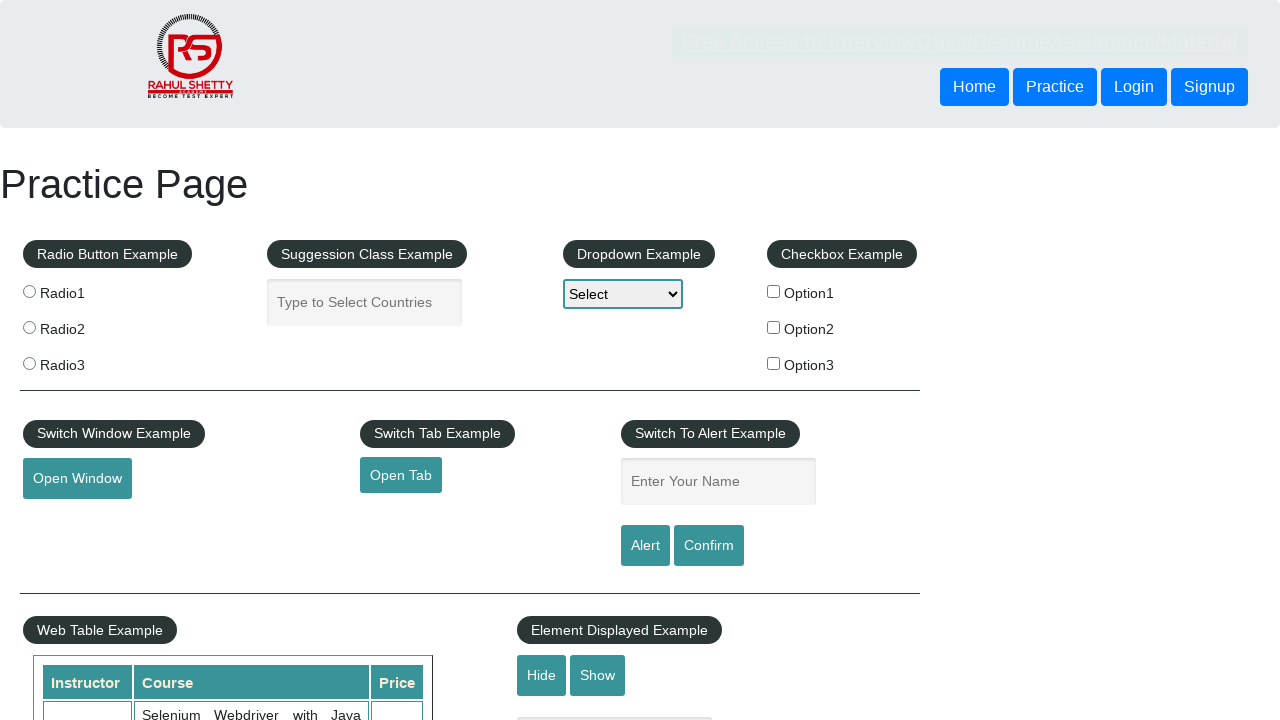

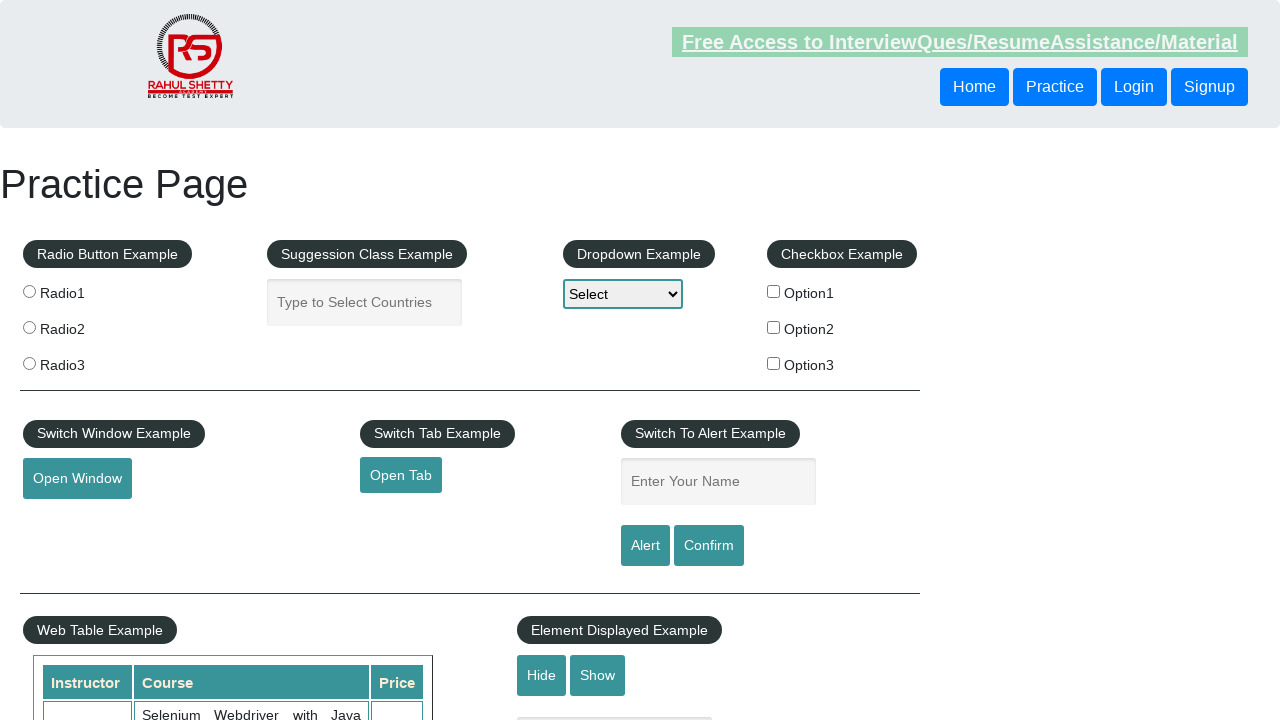